Tests table interactions by reading table dimensions, cell values, sorting the table by clicking a column header, and reading footer values

Starting URL: https://v1.training-support.net/selenium/tables

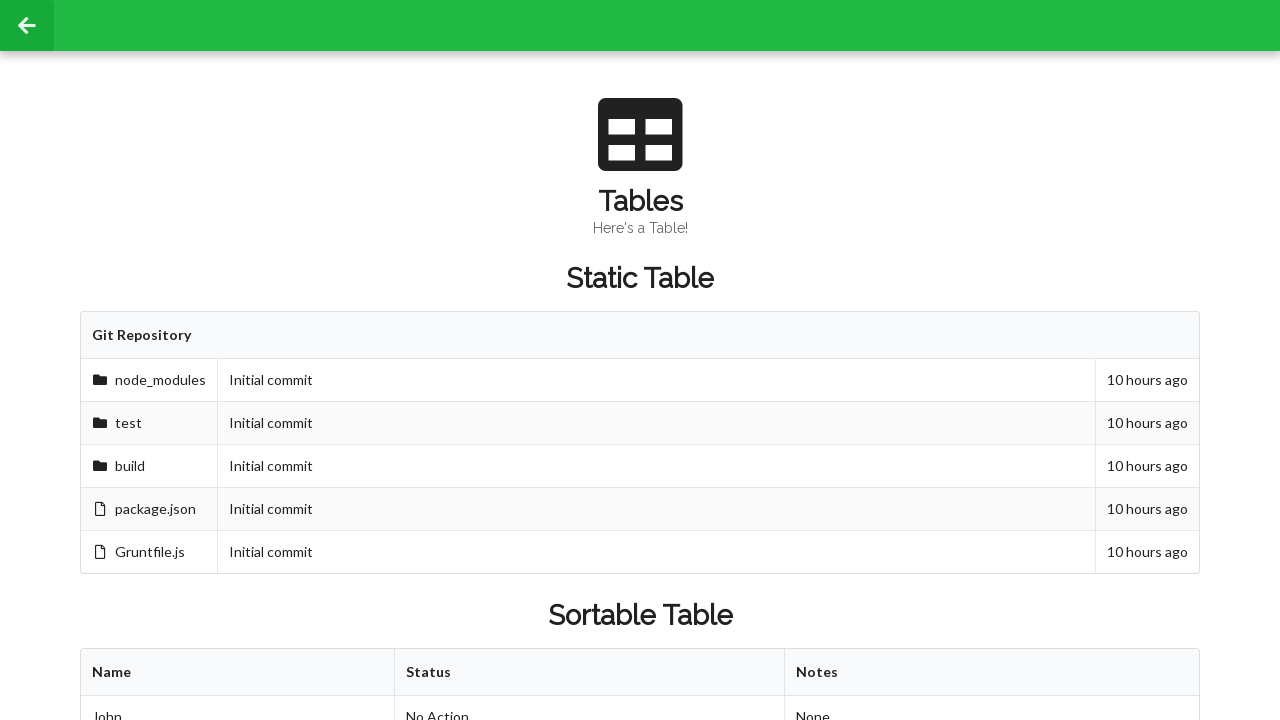

Retrieved all rows from first column of sortable table
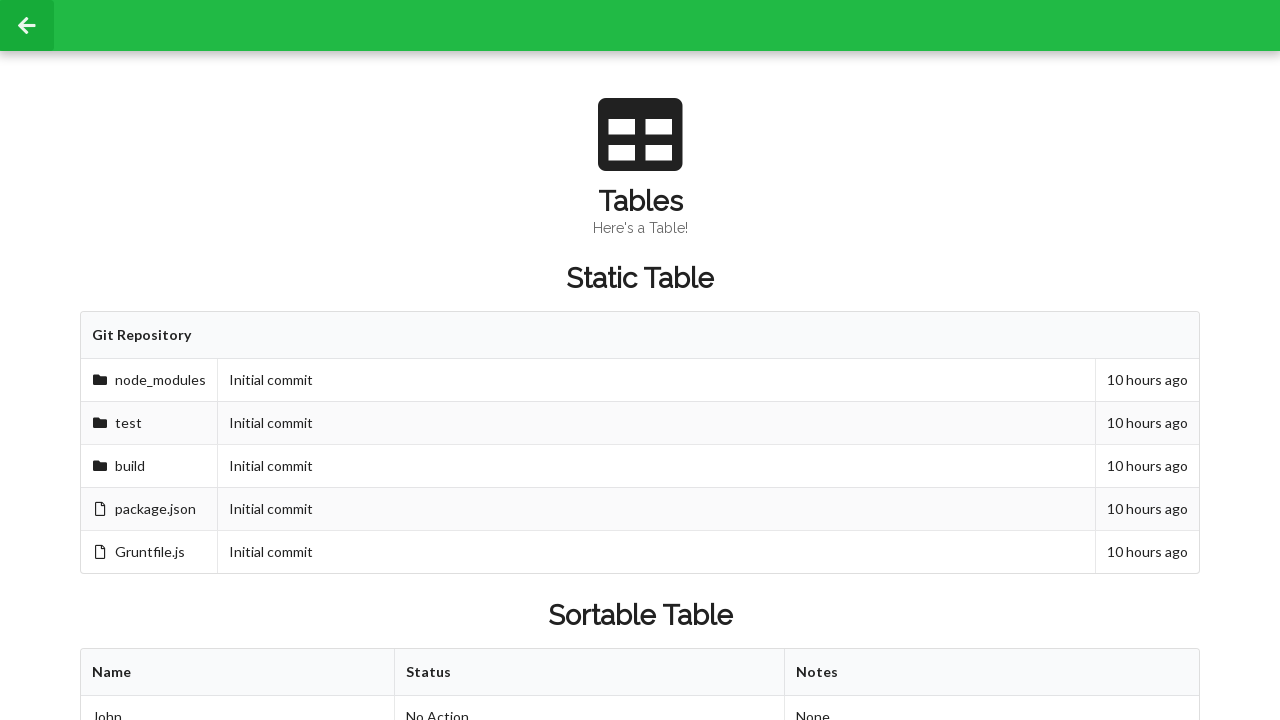

Retrieved all column headers from sortable table
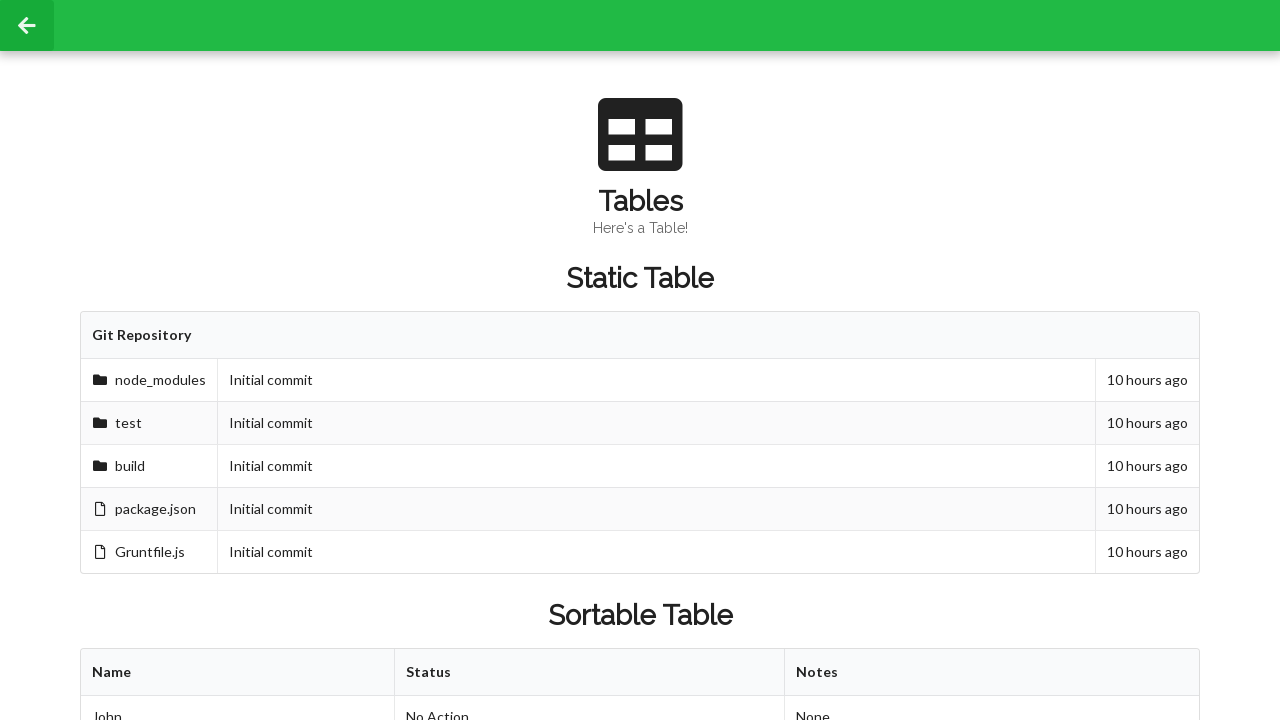

Retrieved cell value at row 2, column 2 before sorting
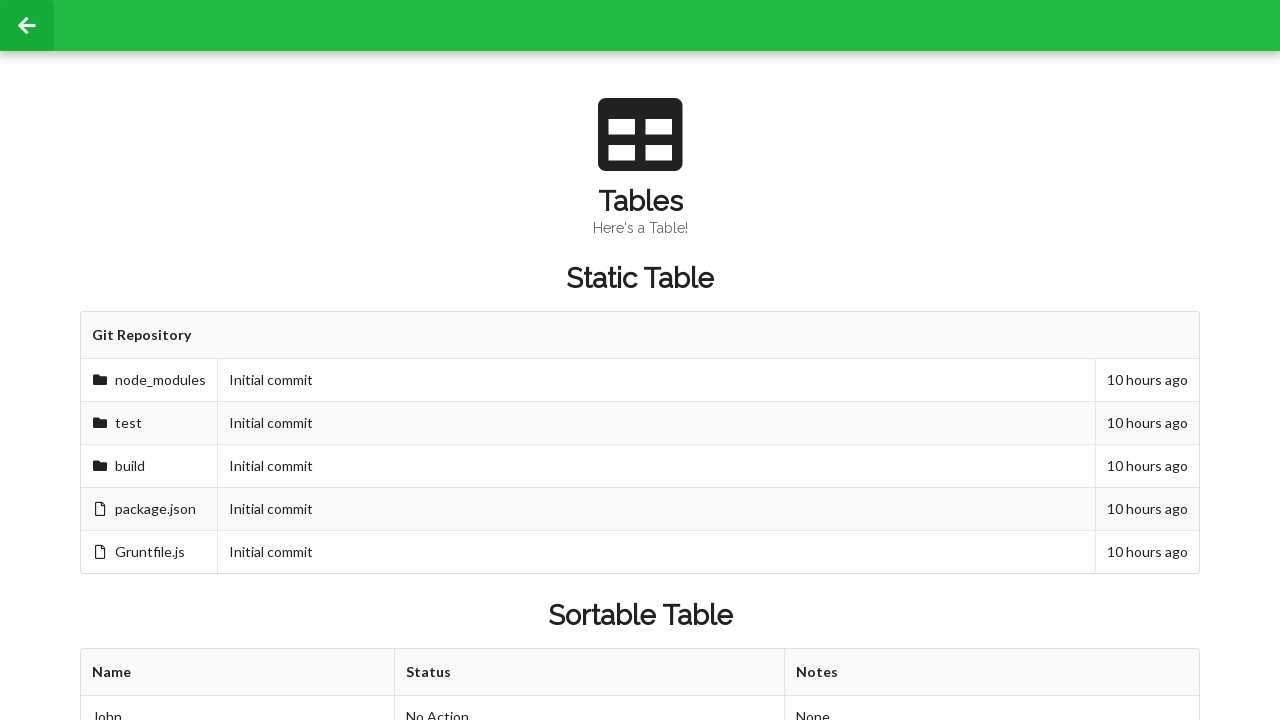

Clicked first column header to sort table at (238, 673) on xpath=//table[@id='sortableTable']/thead/tr/th
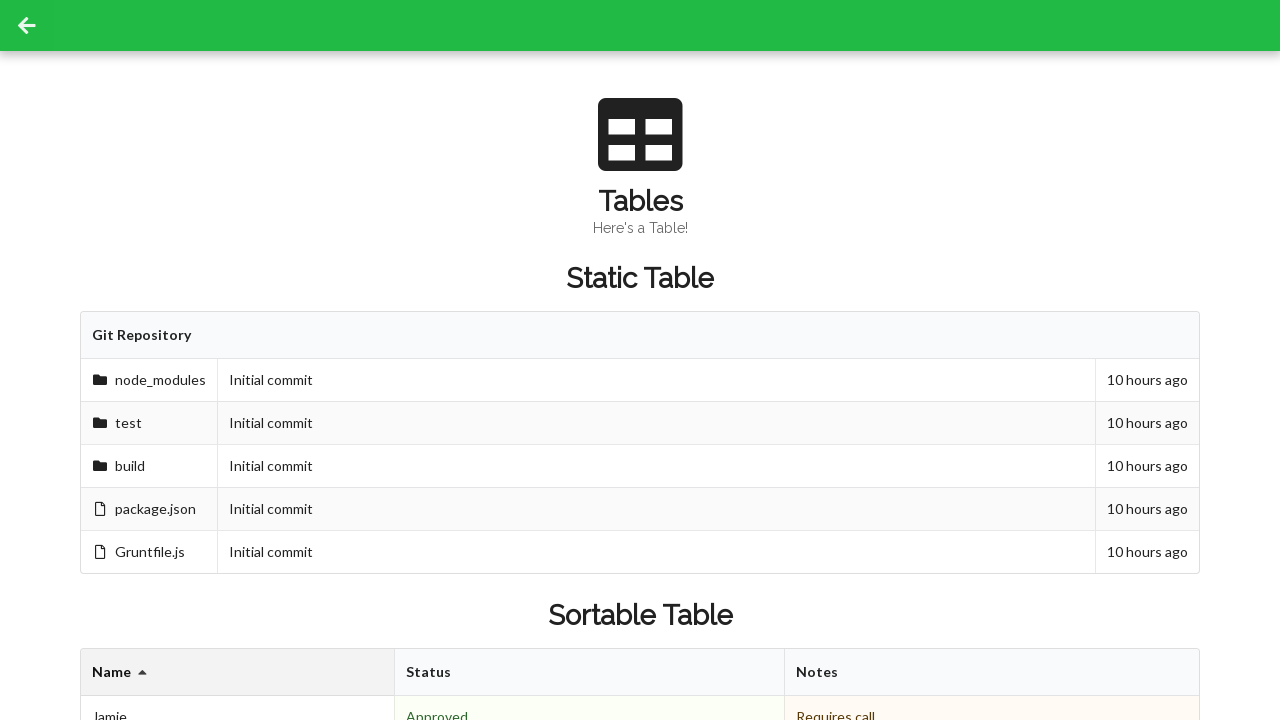

Retrieved cell value at row 2, column 2 after sorting
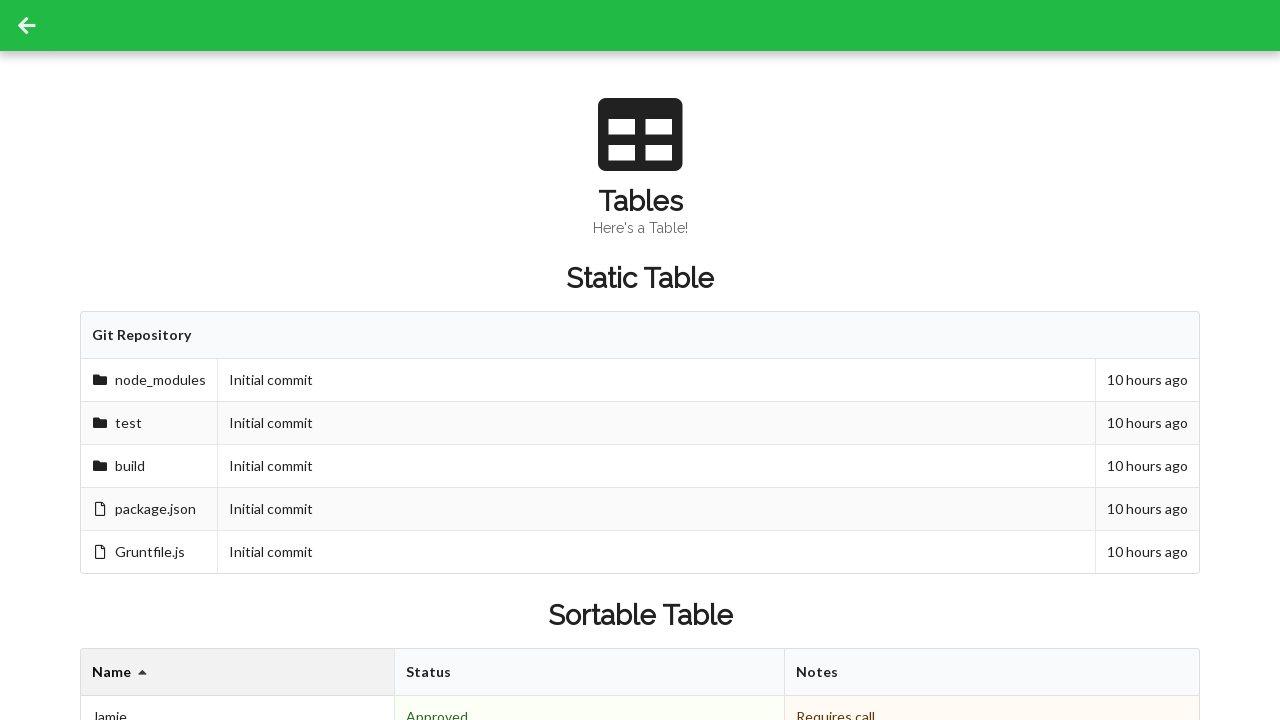

Retrieved all footer cell values from sortable table
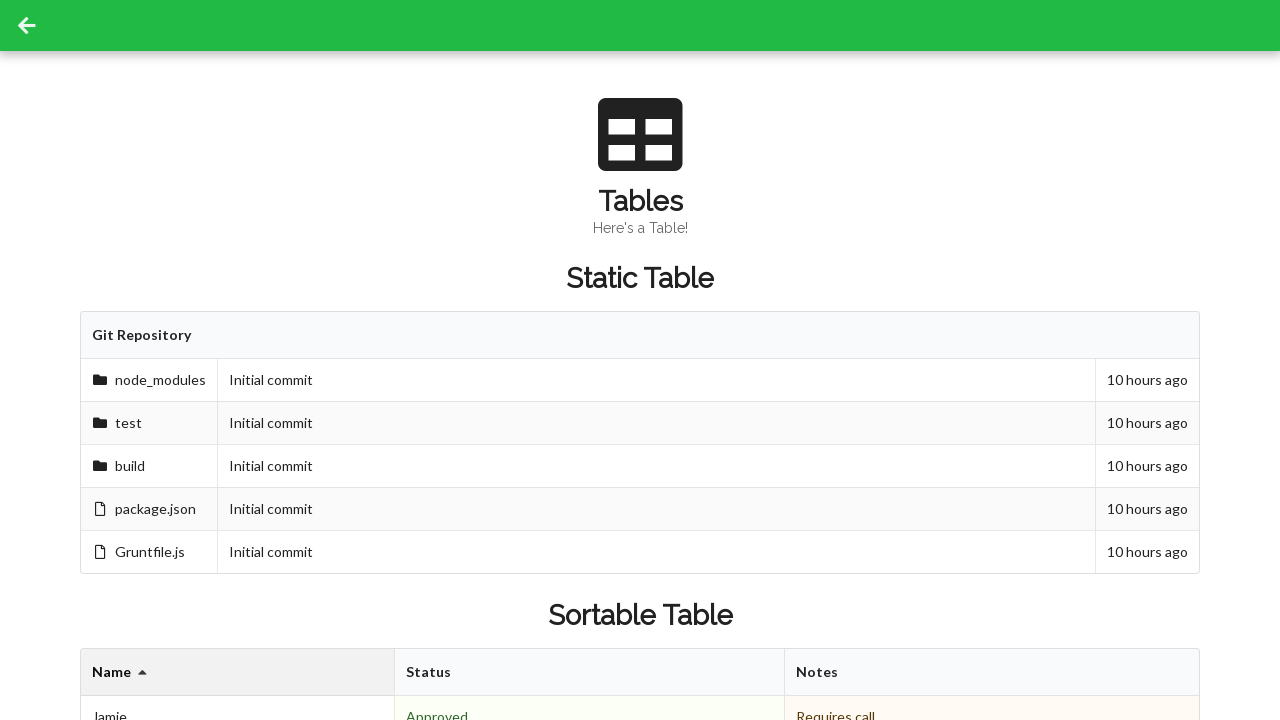

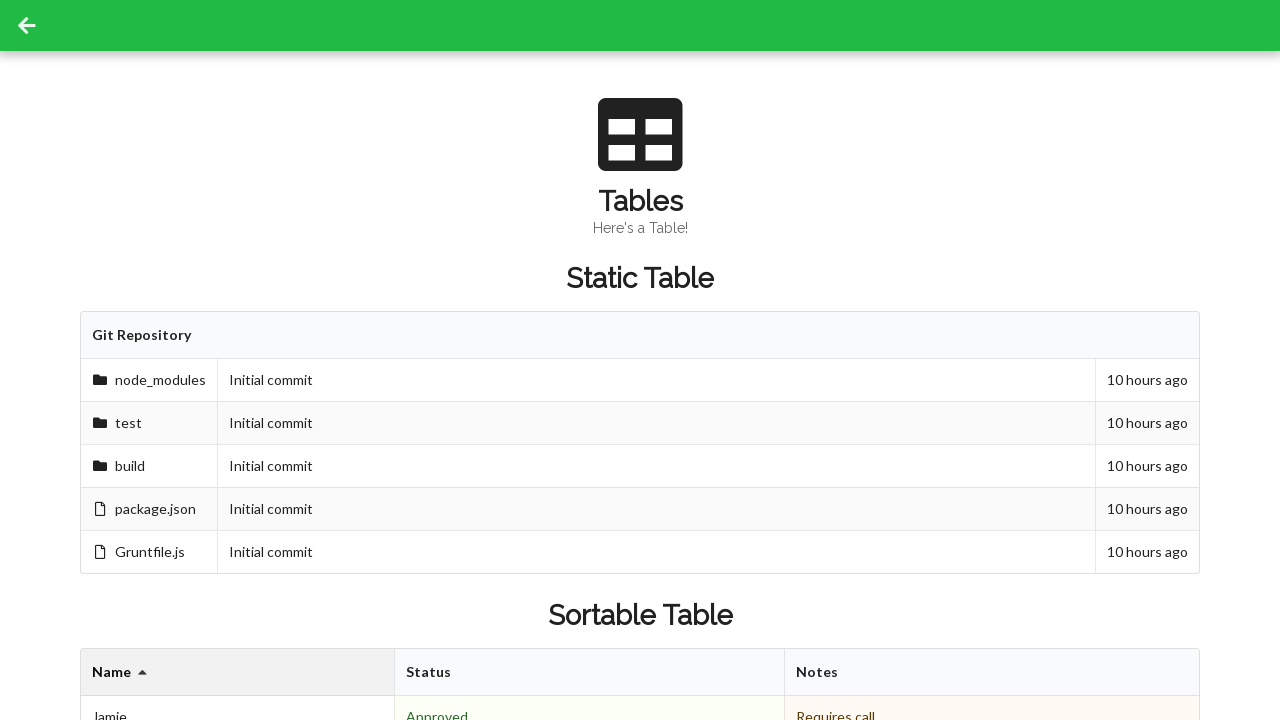